Fills out a form with various personal and professional information fields, submits it, and verifies the validation states of the fields

Starting URL: https://bonigarcia.dev/selenium-webdriver-java/data-types.html

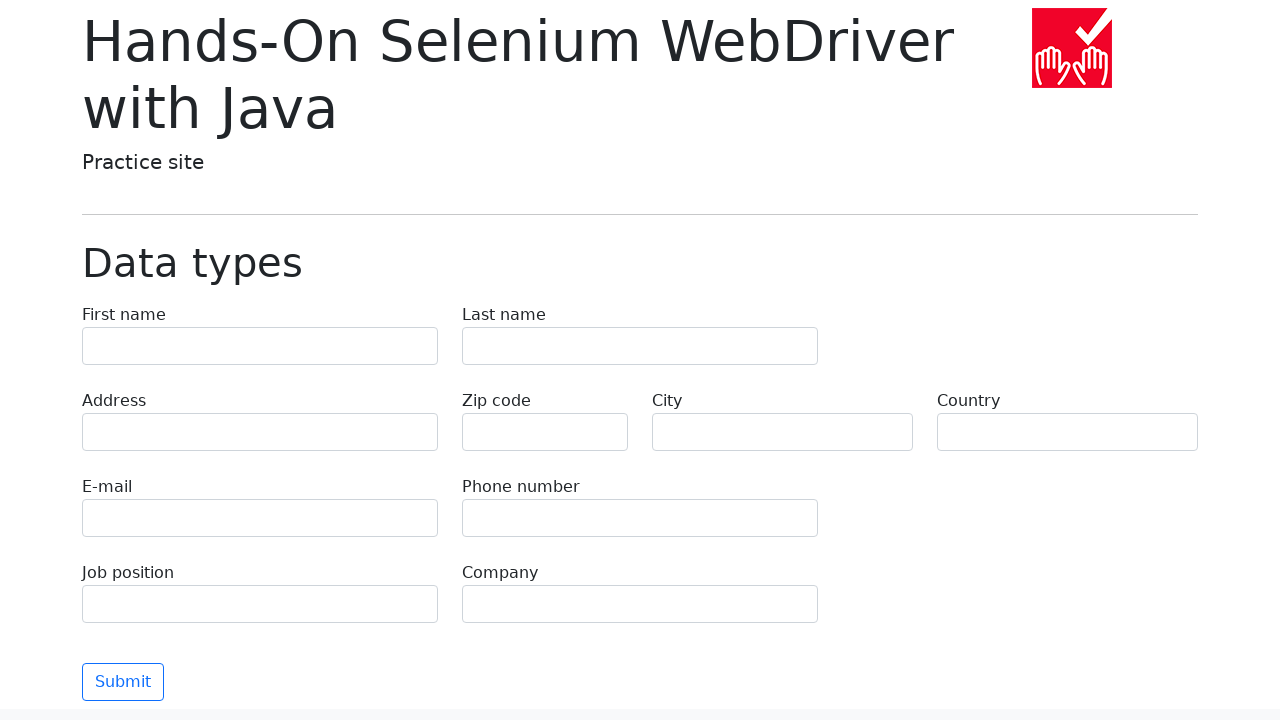

Filled first name field with 'Иван' on [name='first-name']
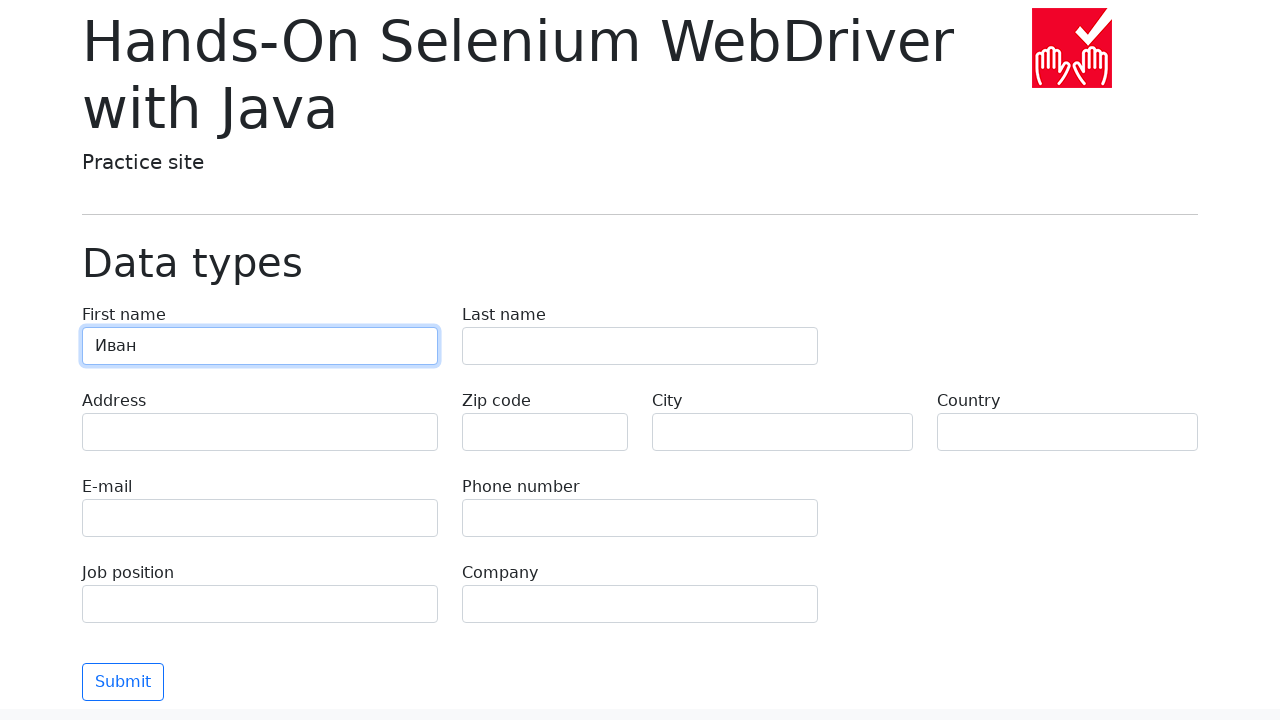

Filled last name field with 'Петров' on [name='last-name']
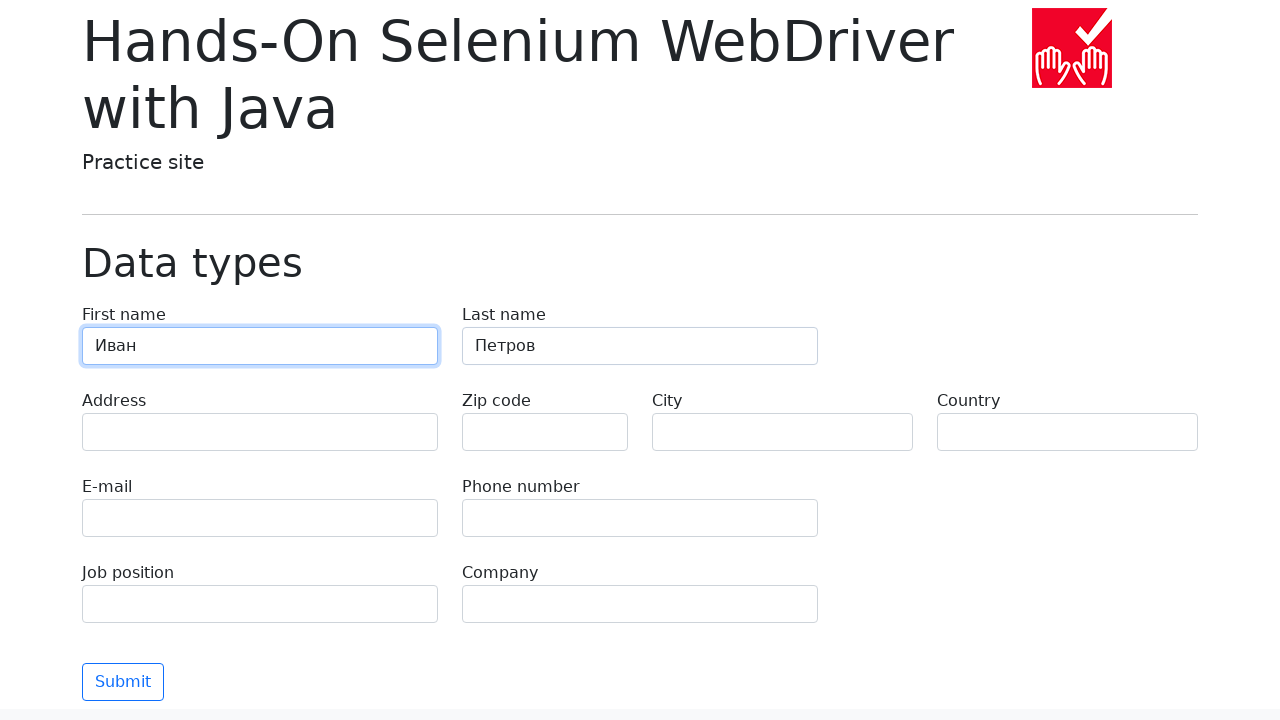

Filled address field with 'Ленина, 55-3' on [name='address']
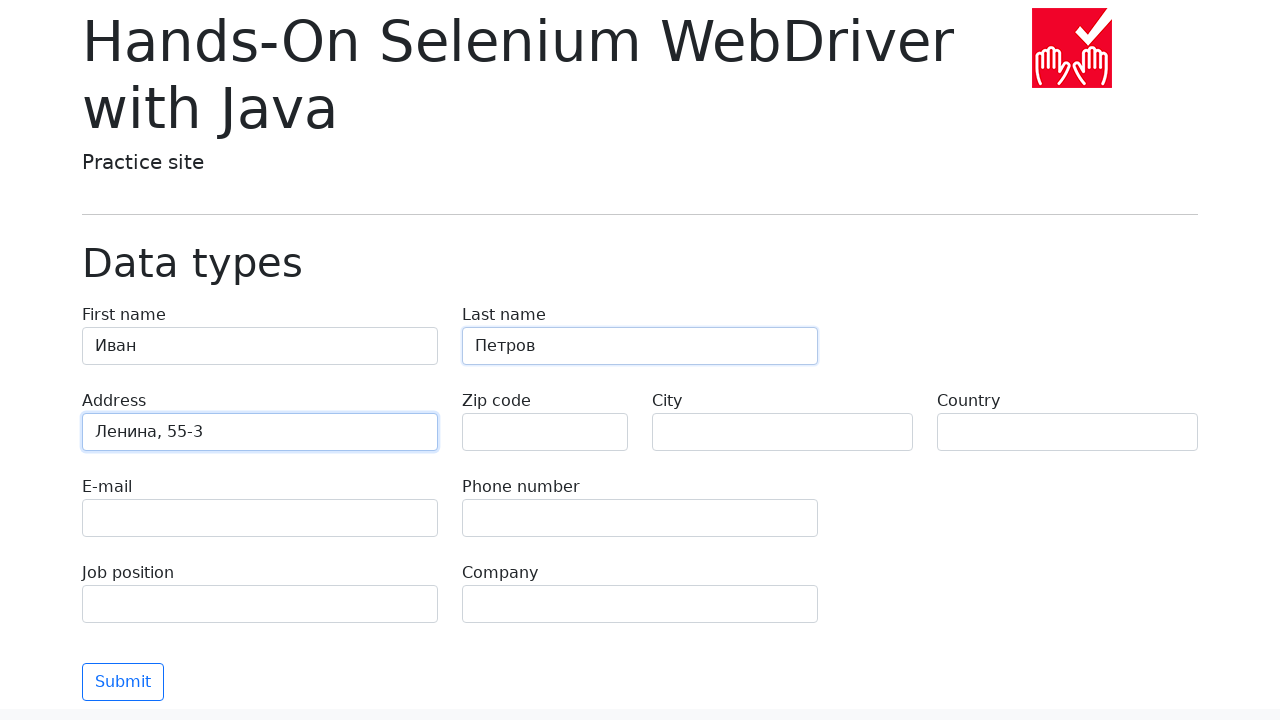

Filled city field with 'Москва' on [name='city']
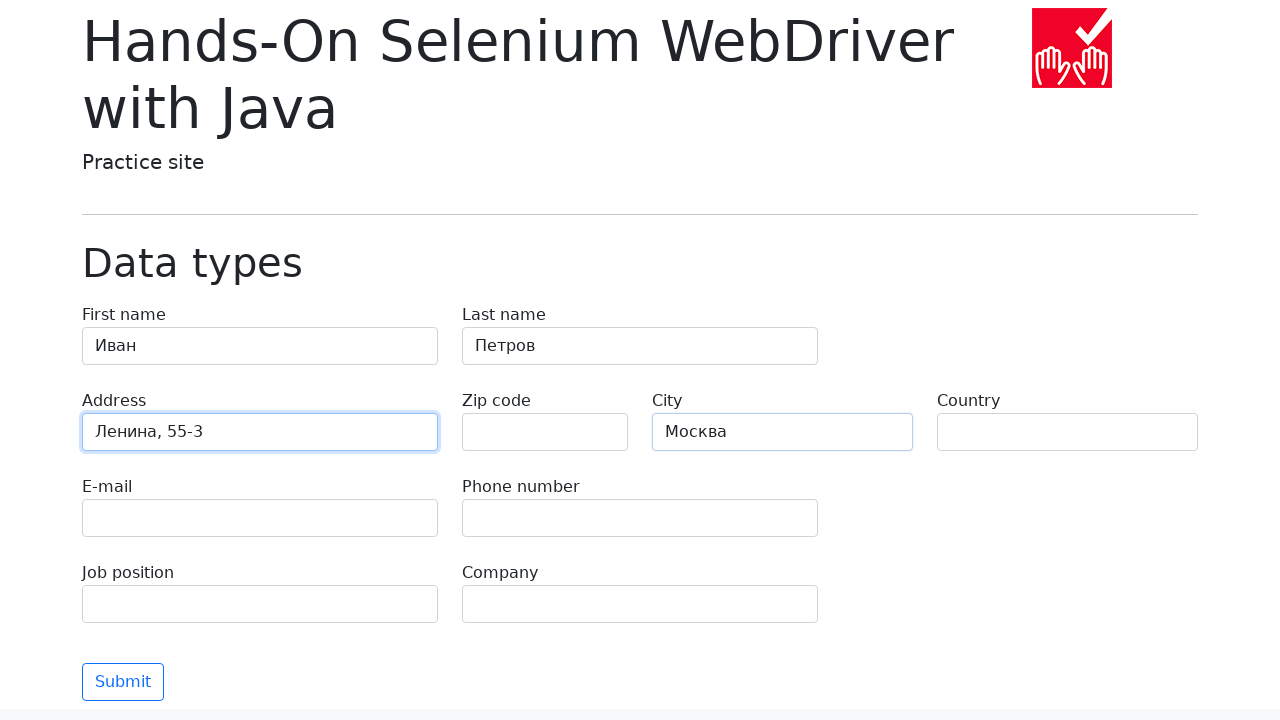

Filled country field with 'Россия' on [name='country']
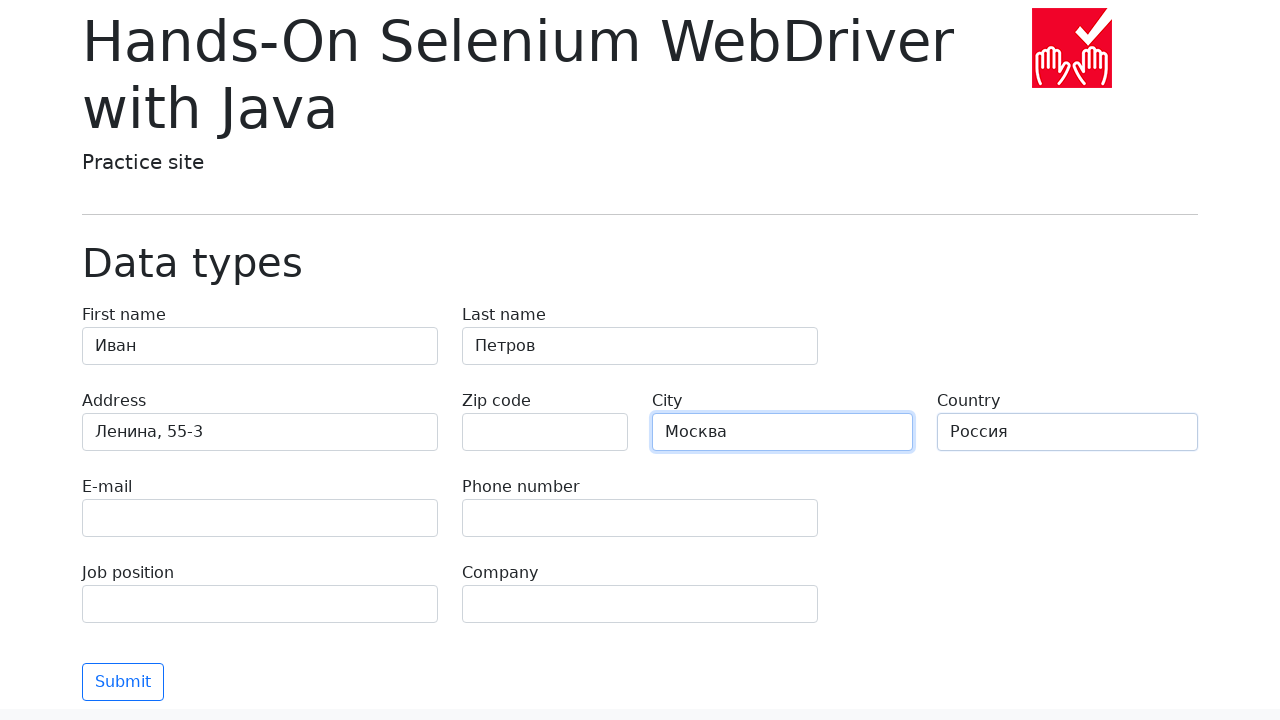

Filled job position field with 'QA' on [name='job-position']
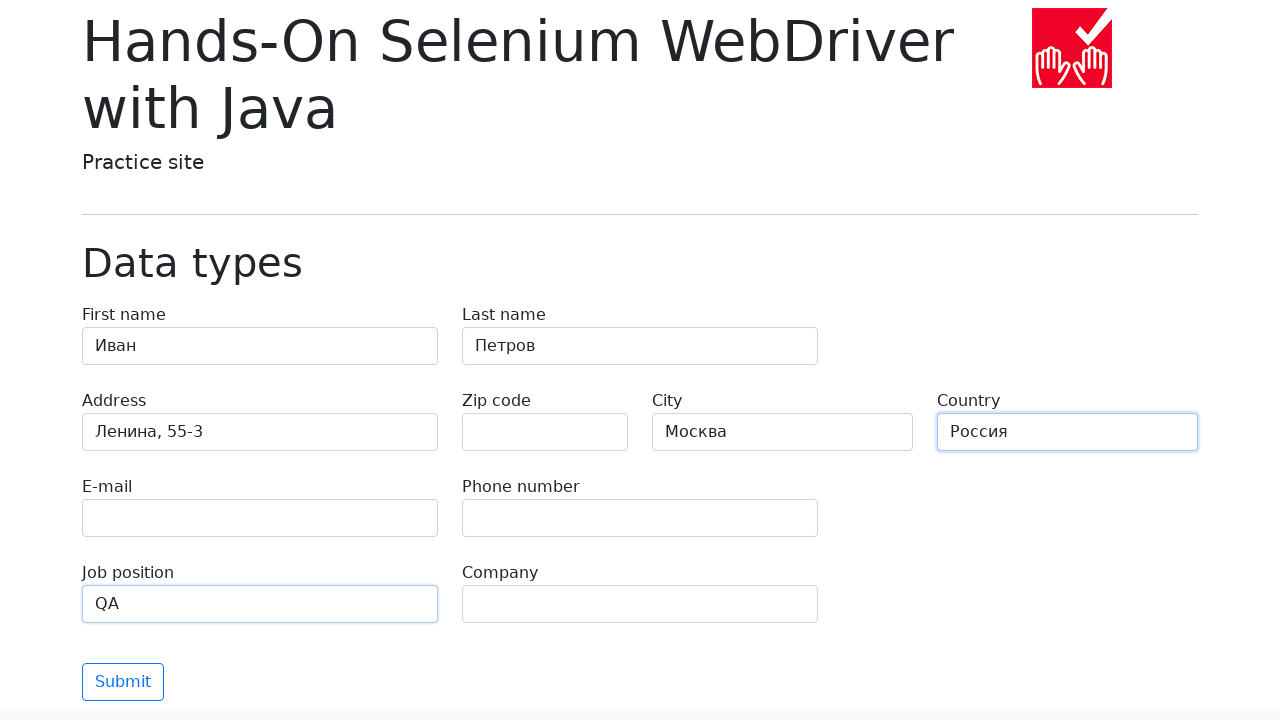

Filled company field with 'SkyPro' on [name='company']
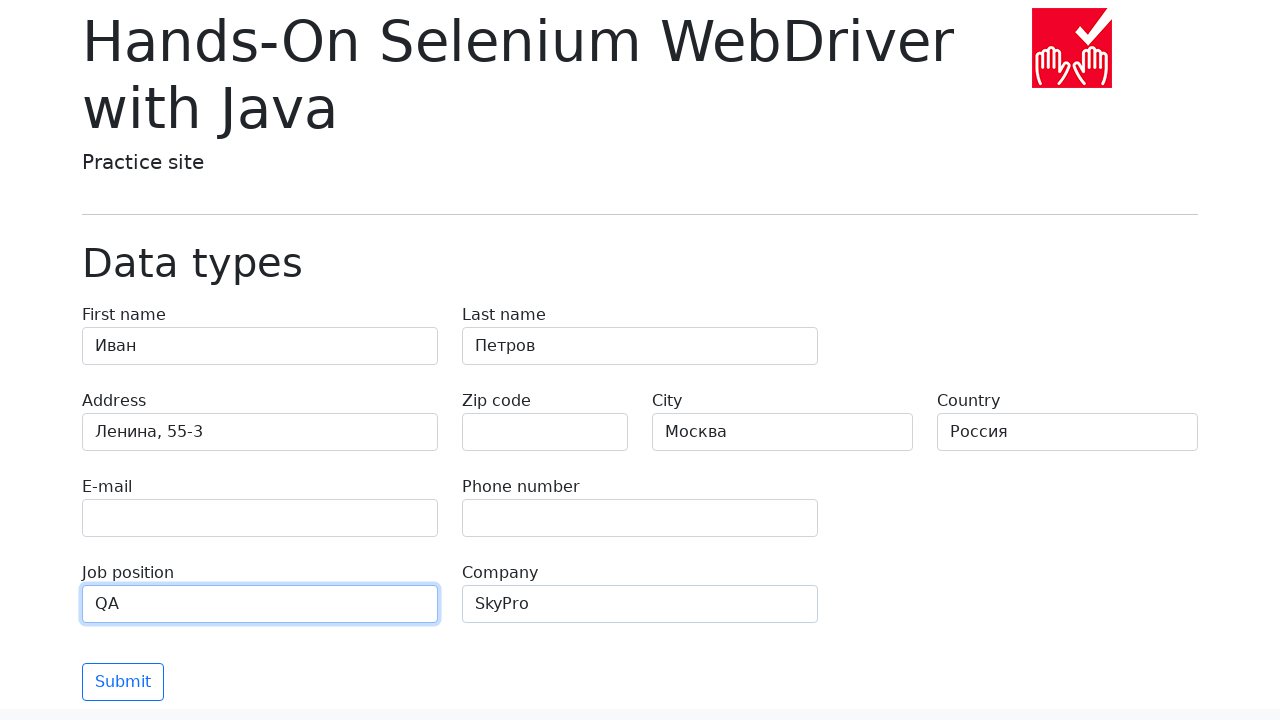

Clicked submit button to submit the form at (123, 682) on button.btn
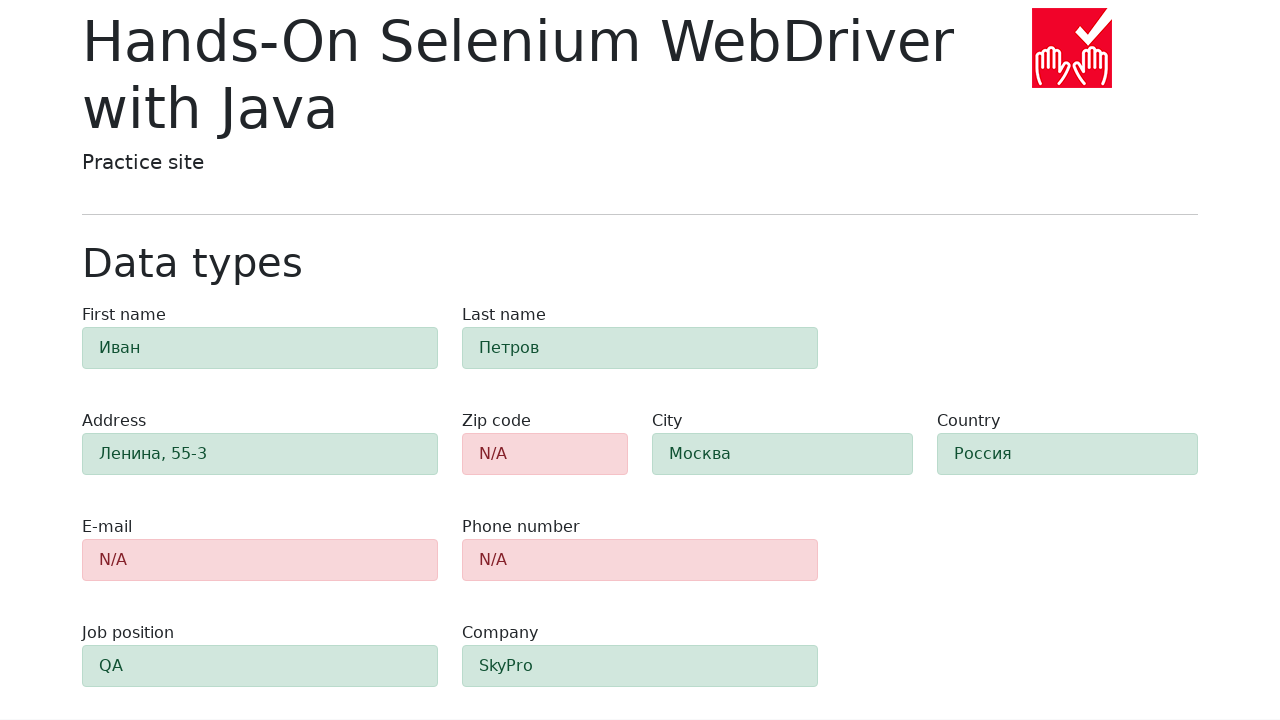

Waited 3 seconds for form validation to complete
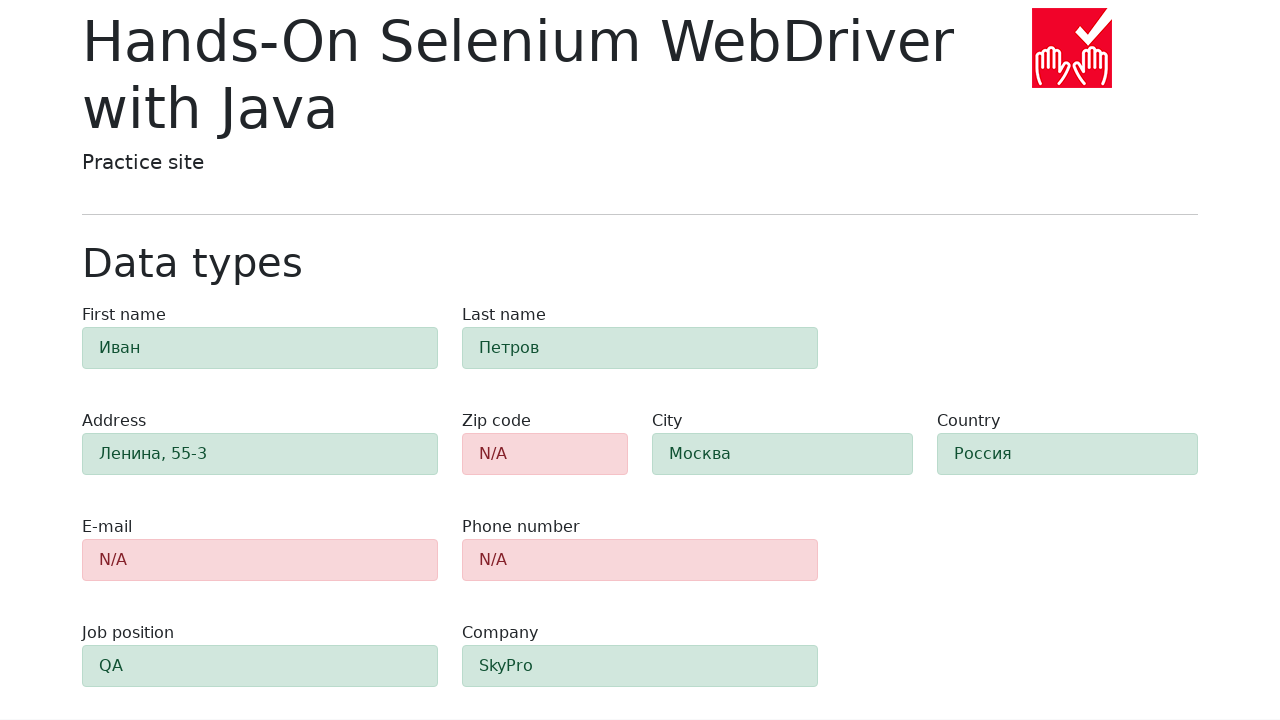

Verified first name field validation element is present
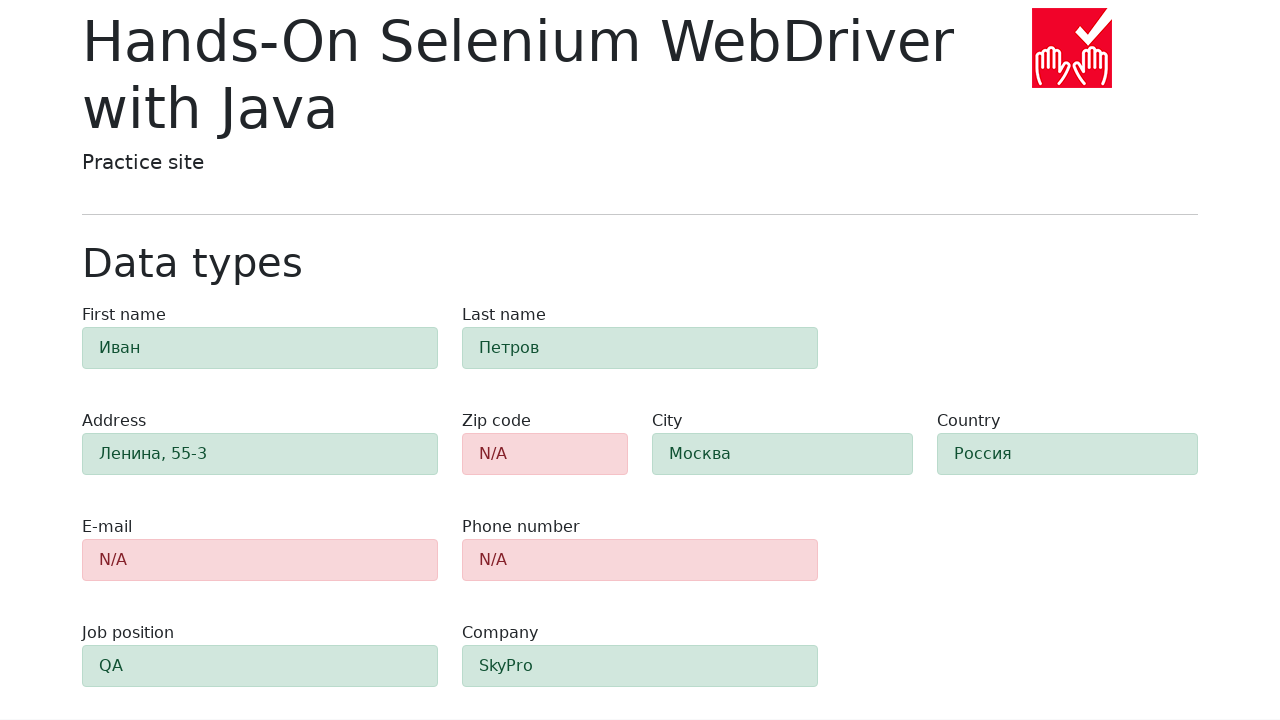

Verified zip code field validation element is present
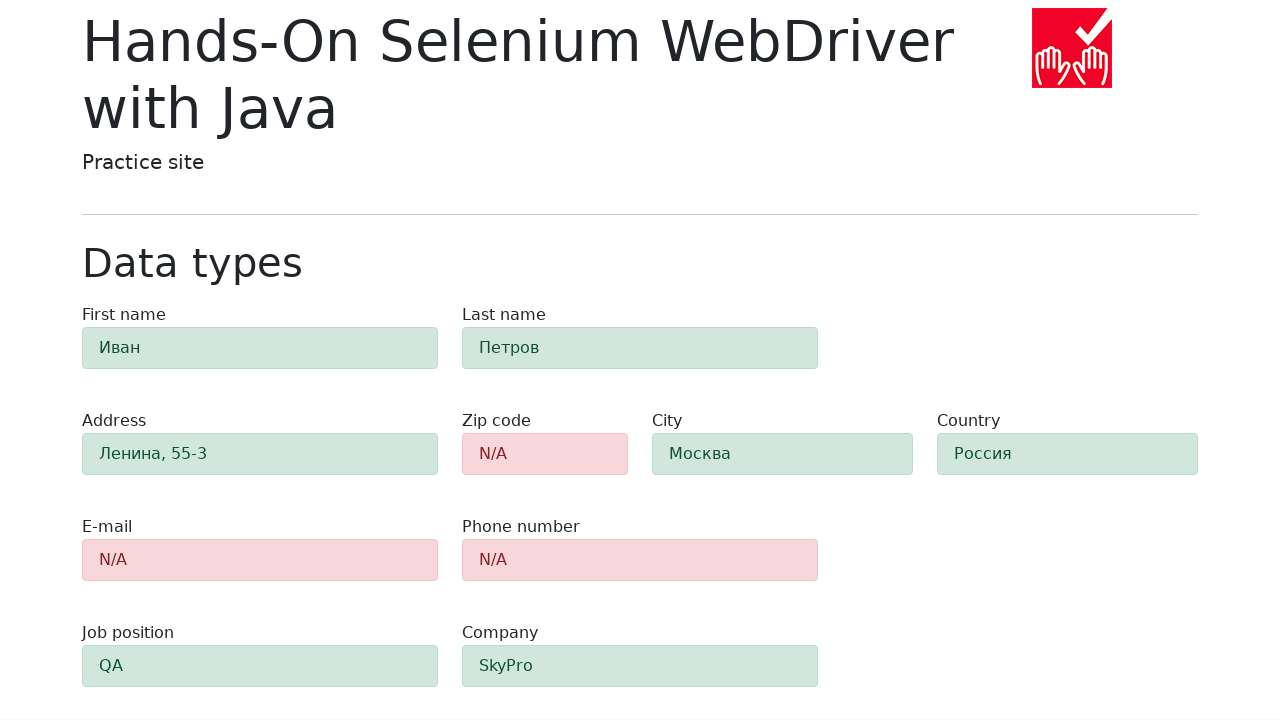

Verified phone field validation element is present
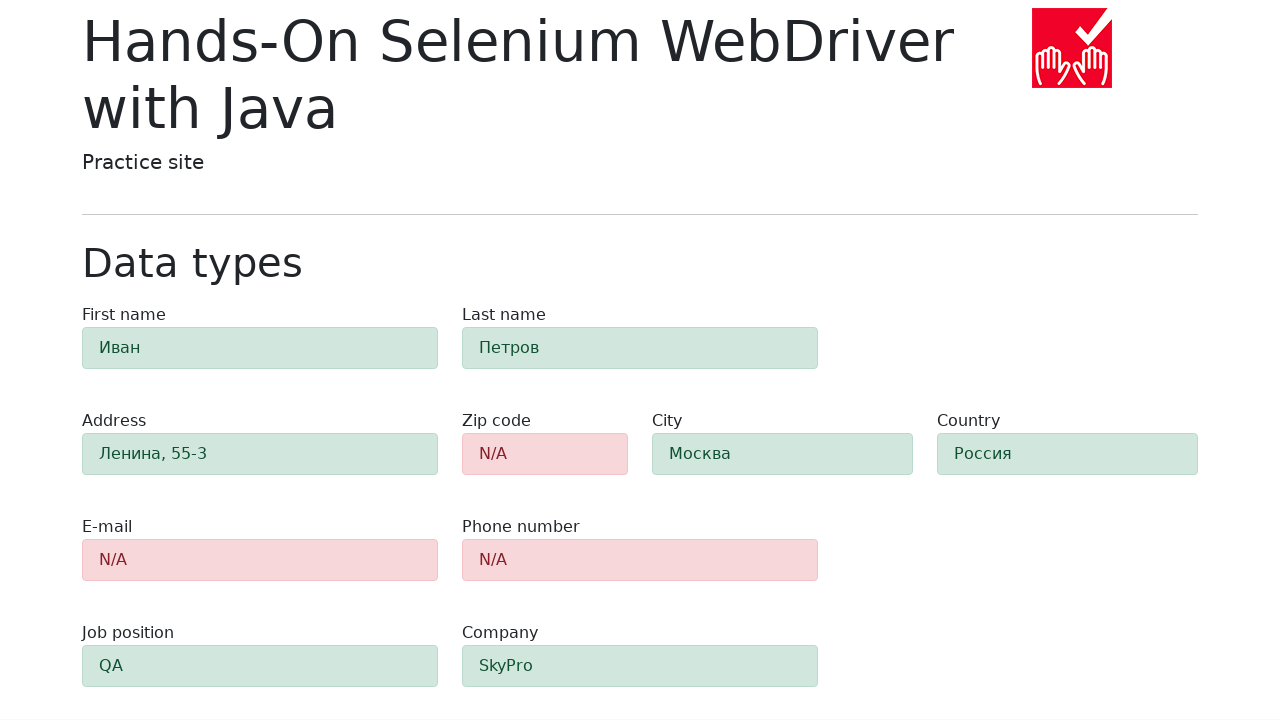

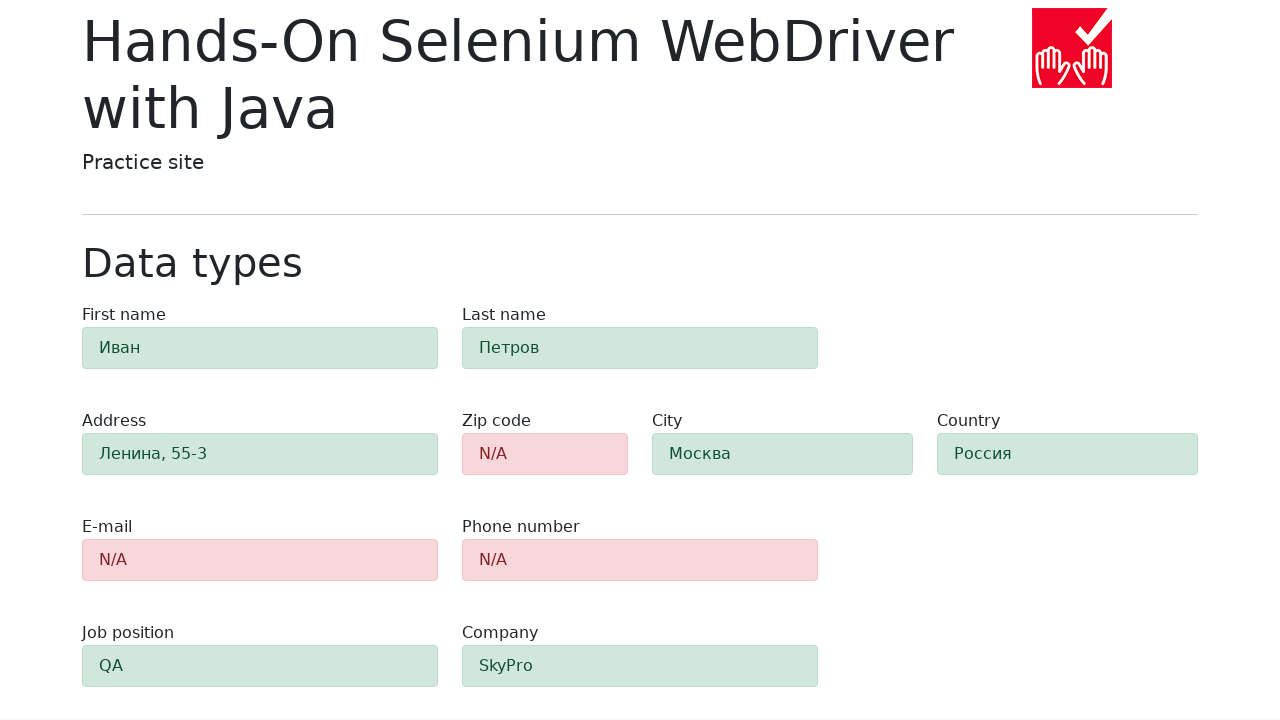